Tests clicking a 'reveal' button to show a hidden input field, then types text into the revealed input

Starting URL: https://www.selenium.dev/selenium/web/dynamic.html

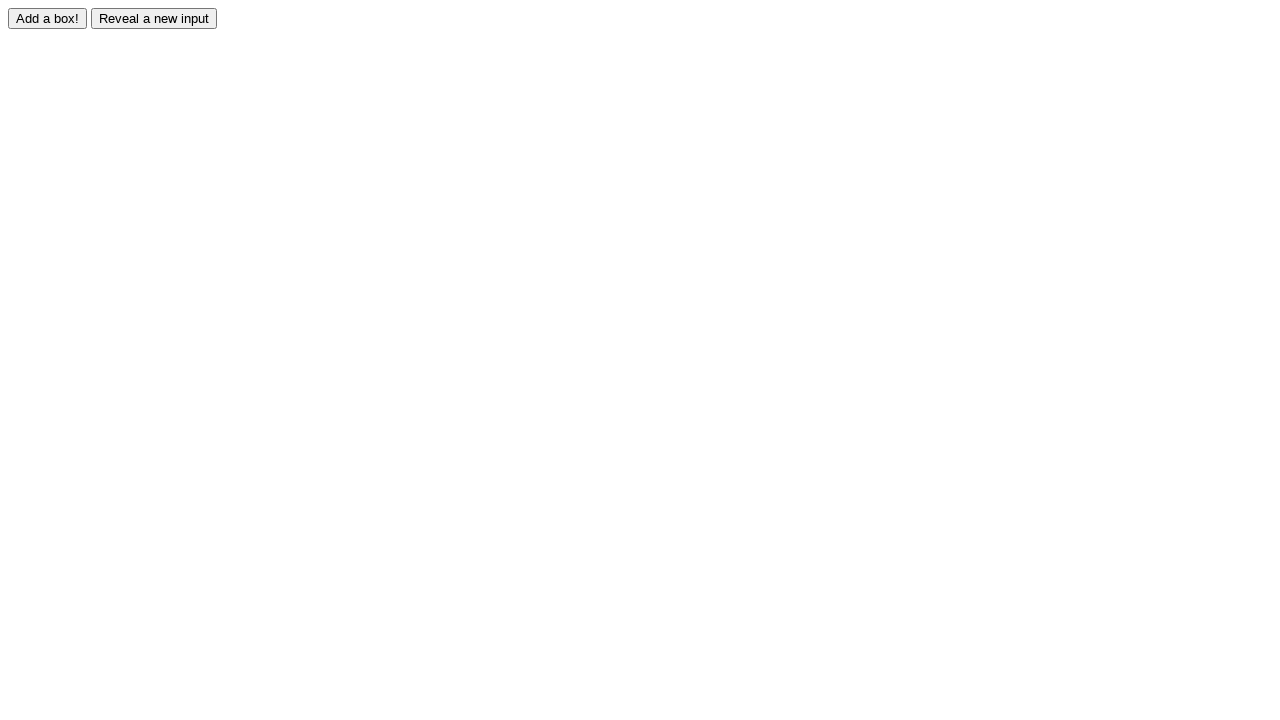

Navigated to https://www.selenium.dev/selenium/web/dynamic.html
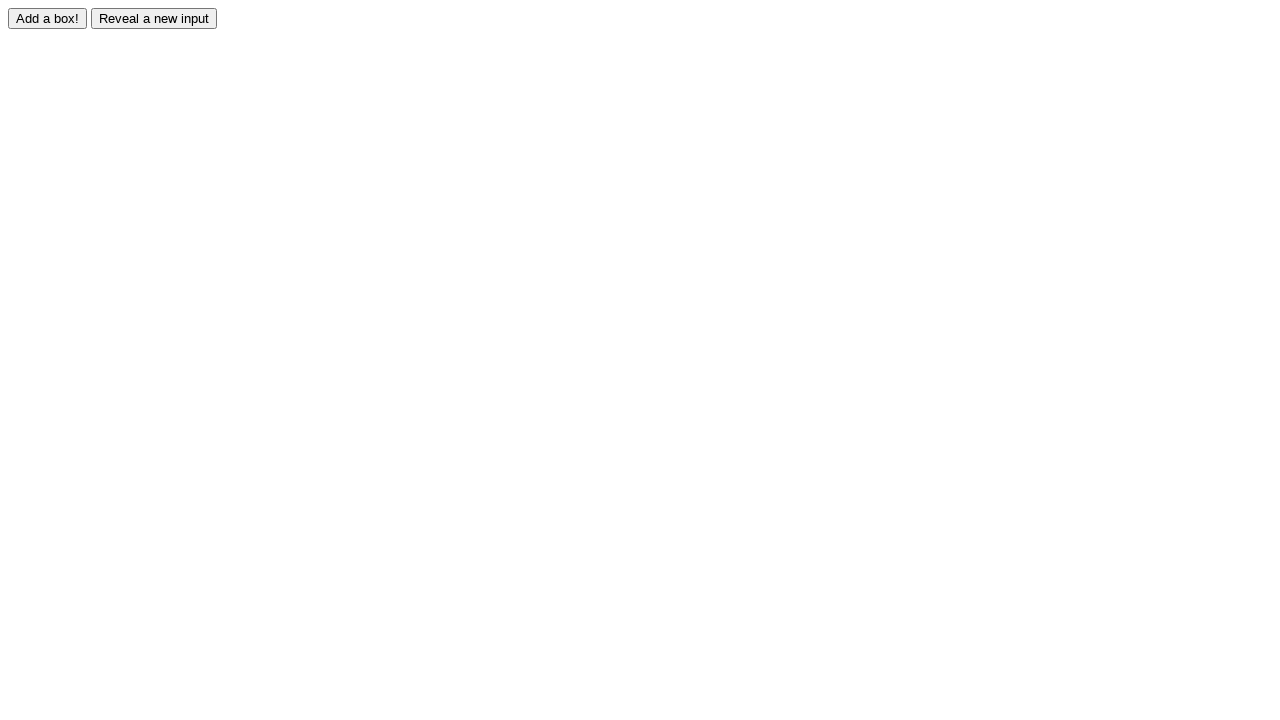

Clicked the reveal button to show hidden input field at (154, 18) on input#reveal
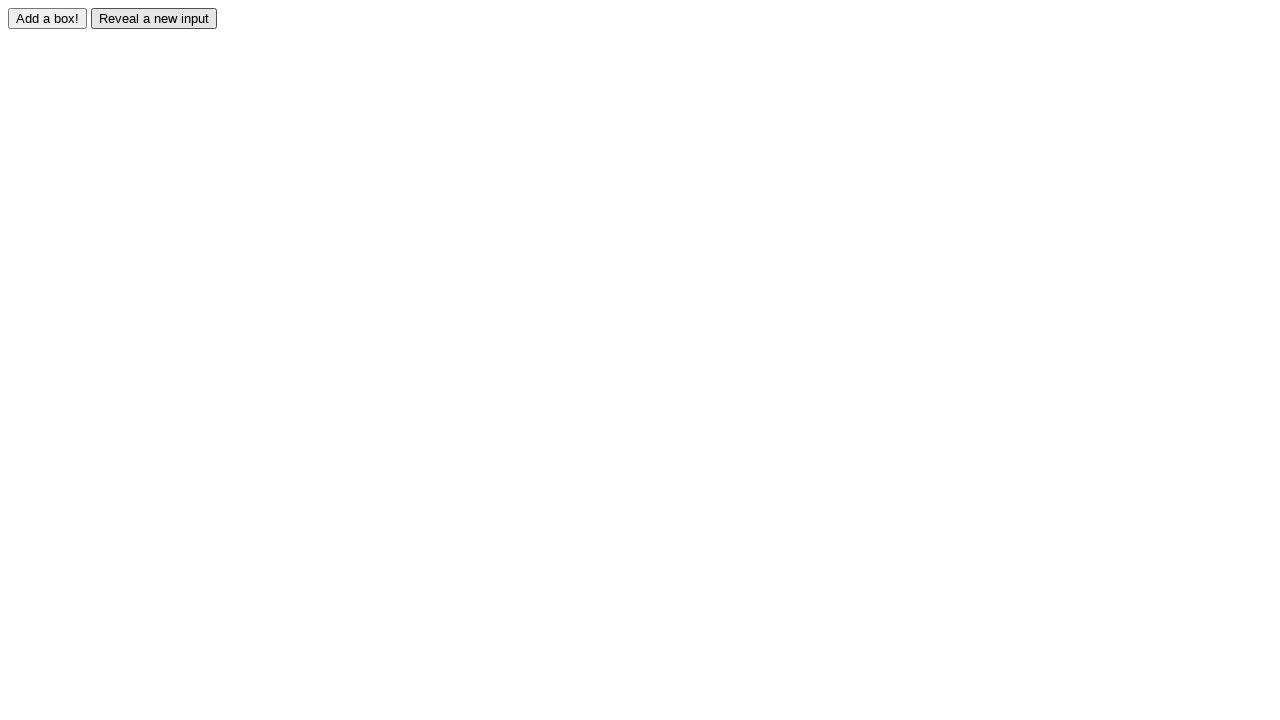

Waited for revealed input field to become visible
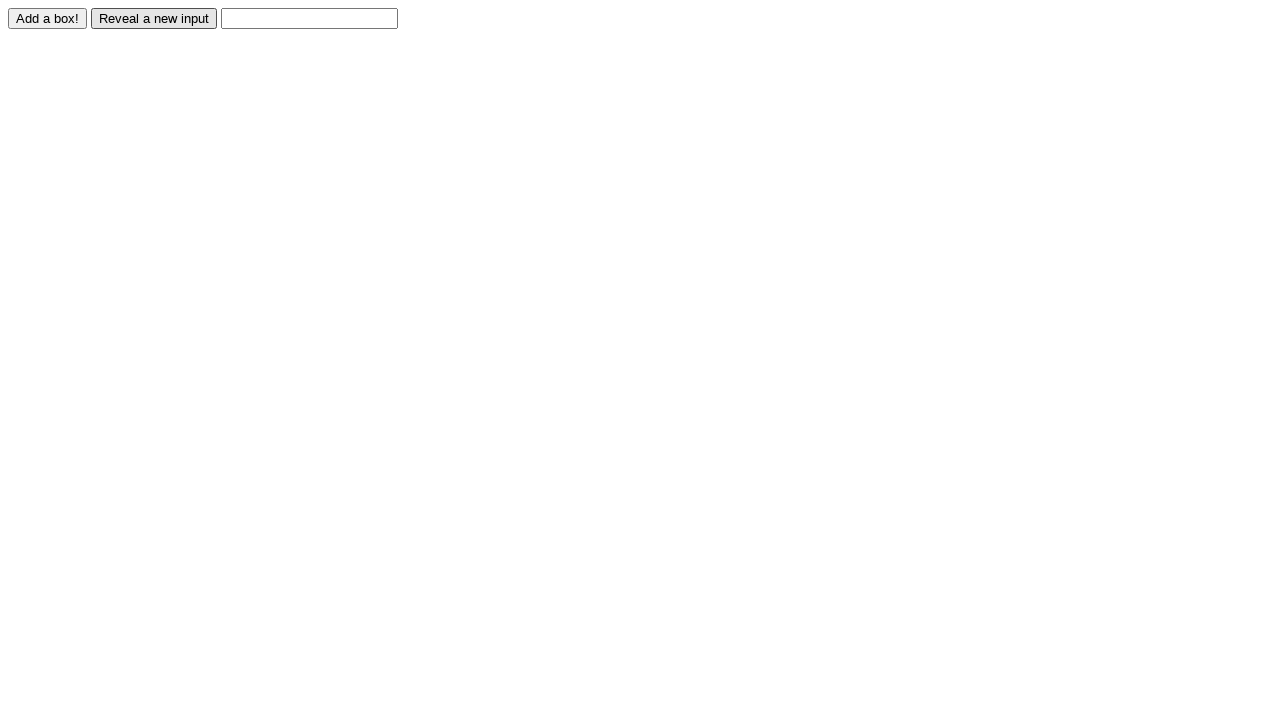

Typed 'Displayed' into the revealed input field on input#revealed
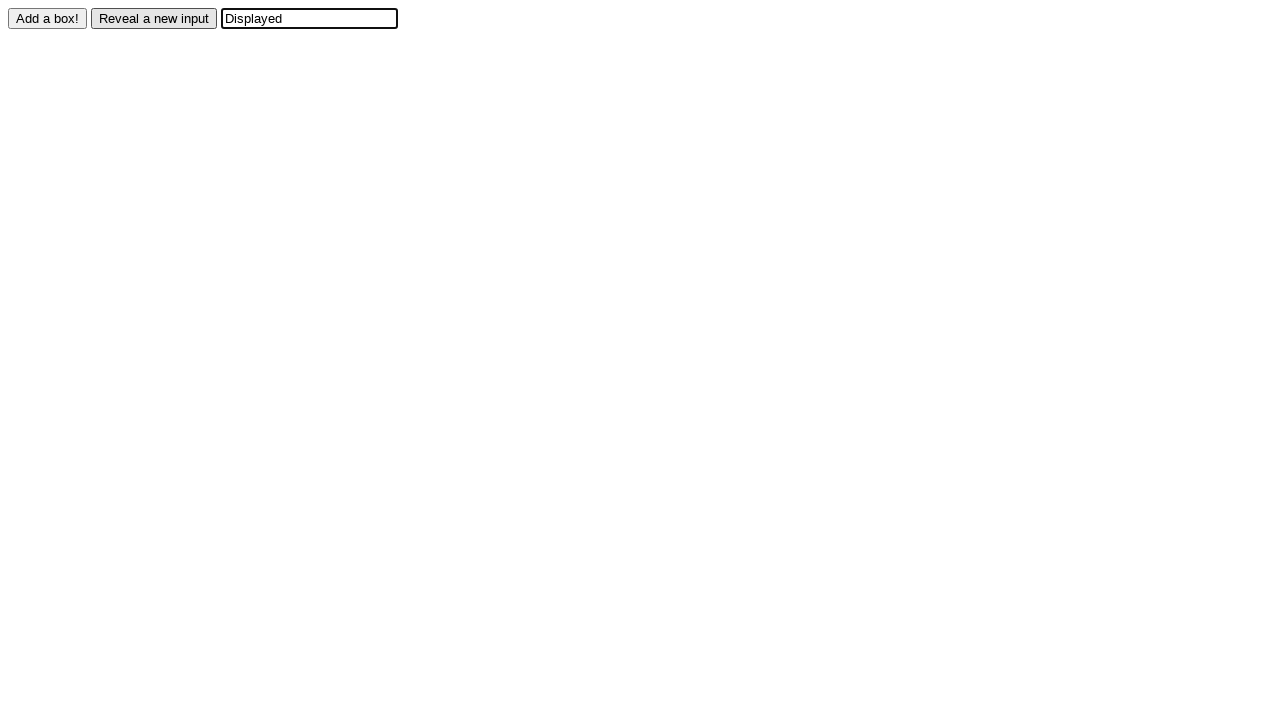

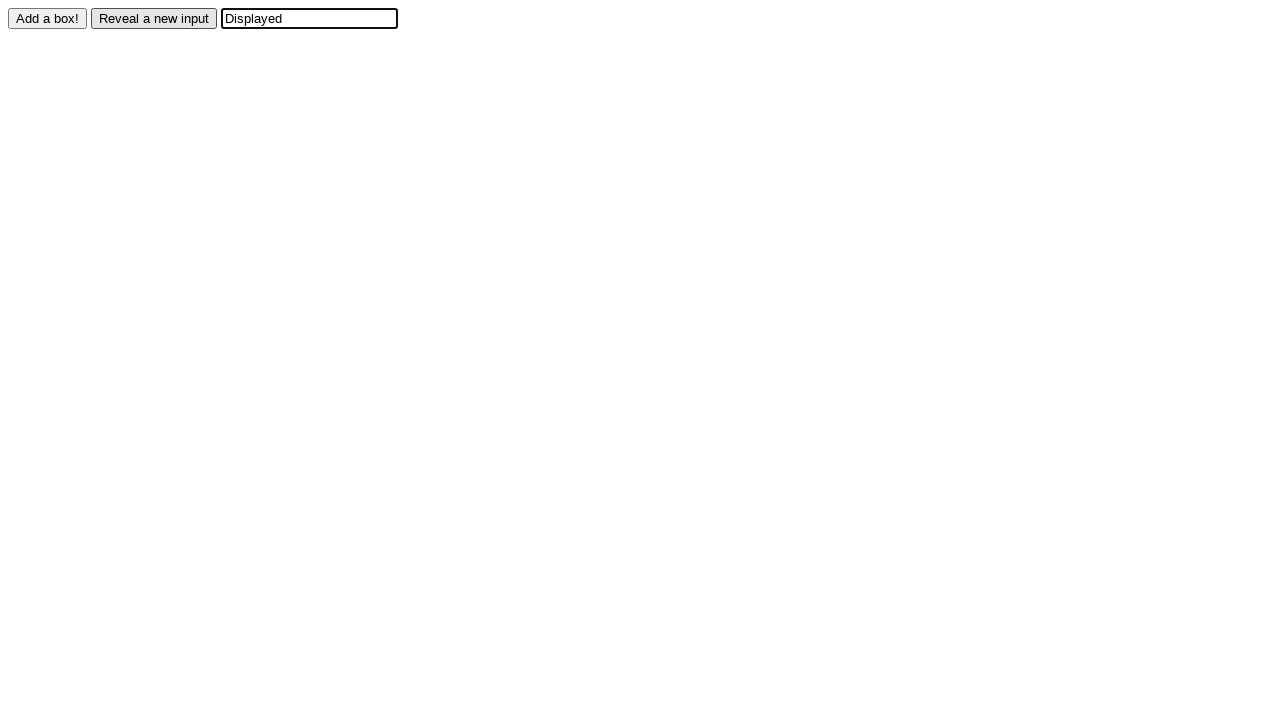